Tests that clicking the textbox focuses it

Starting URL: https://artoftesting.com/samplesiteforselenium

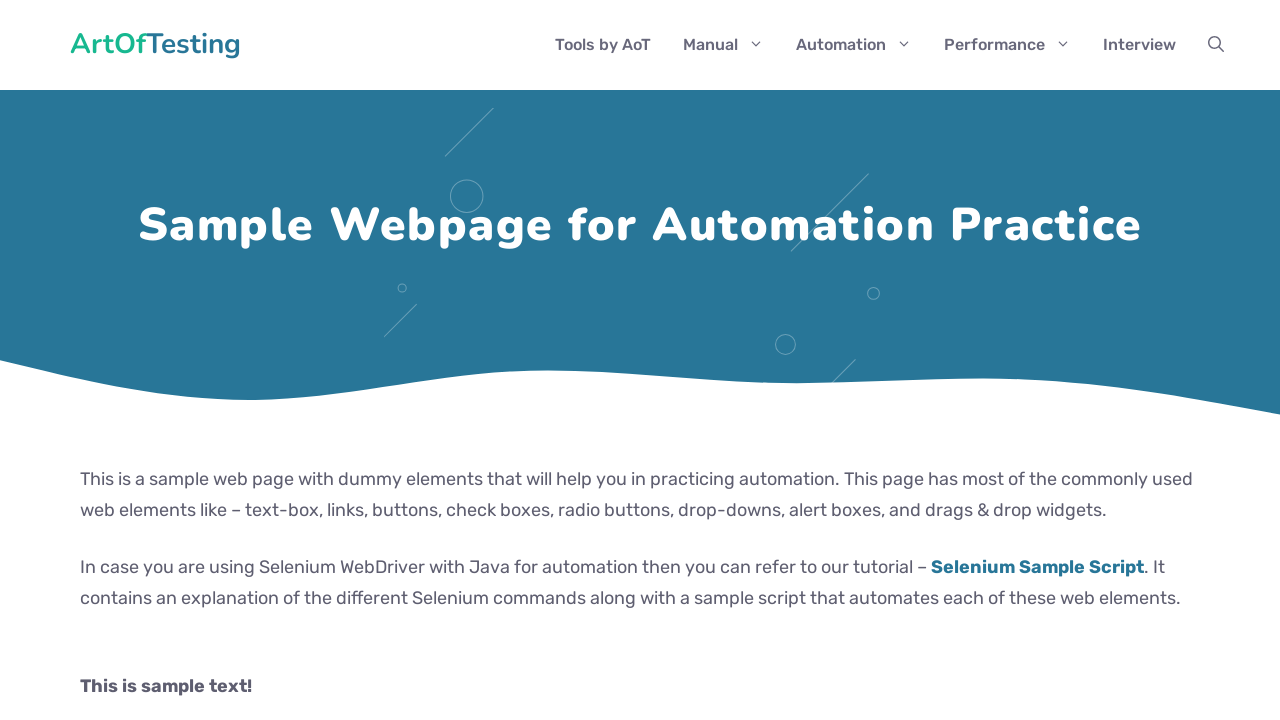

Clicked on the textbox with id 'fname' at (292, 361) on #fname
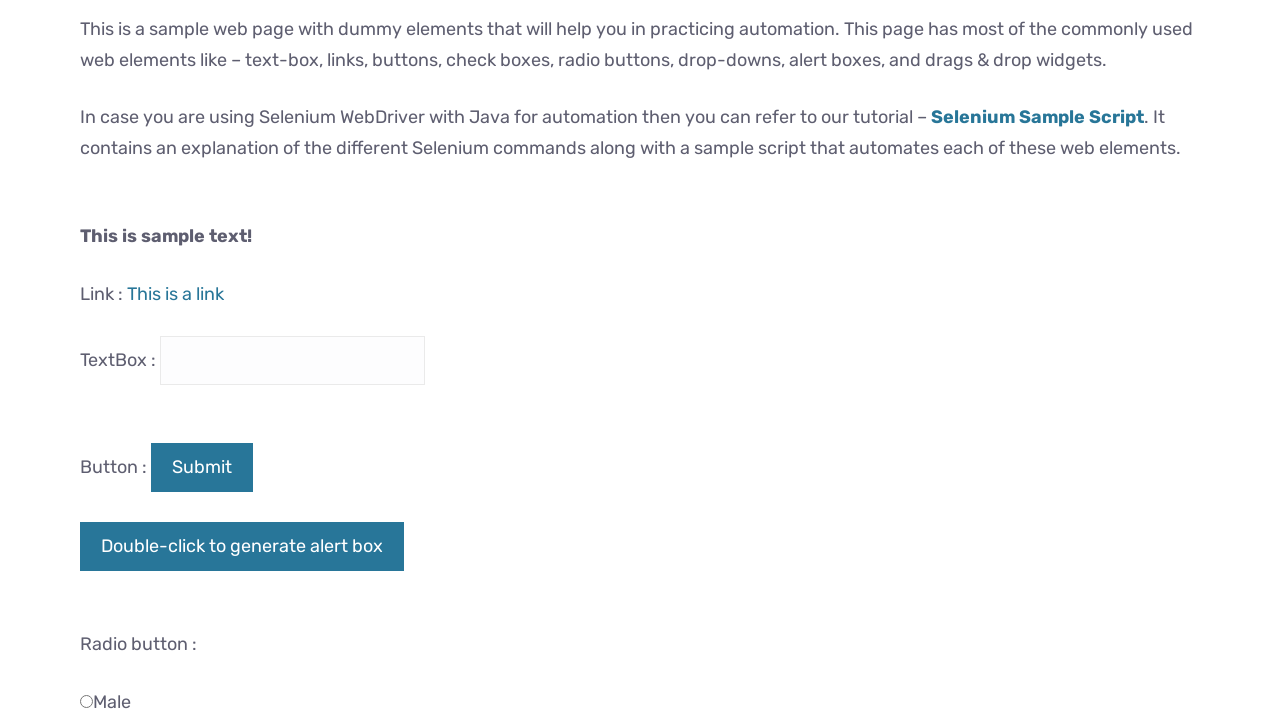

Evaluated if textbox is focused using activeElement
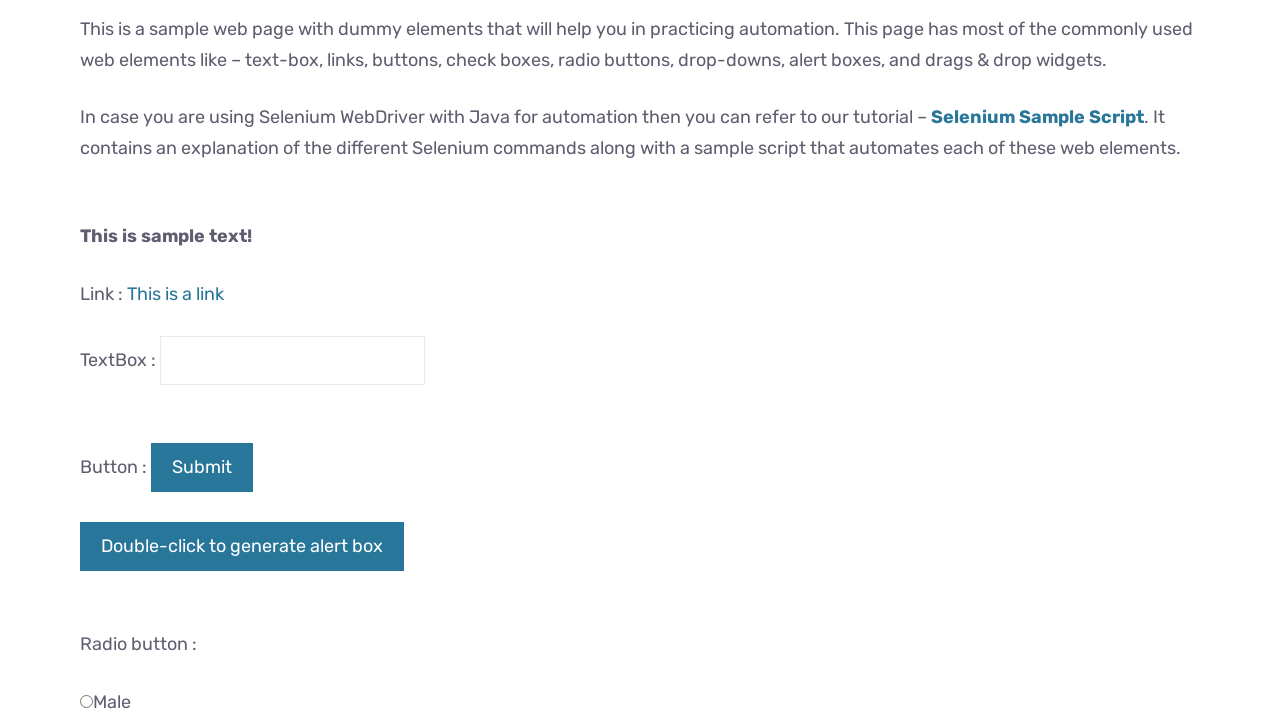

Assertion passed: textbox is focused
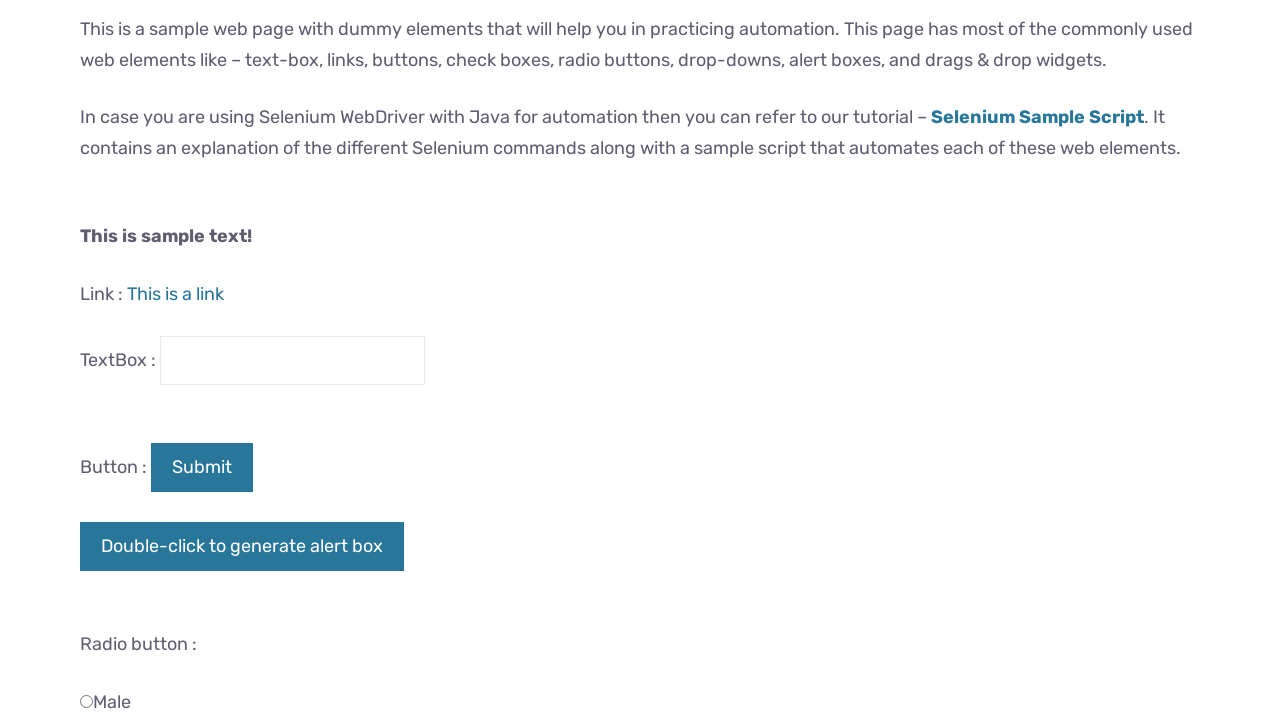

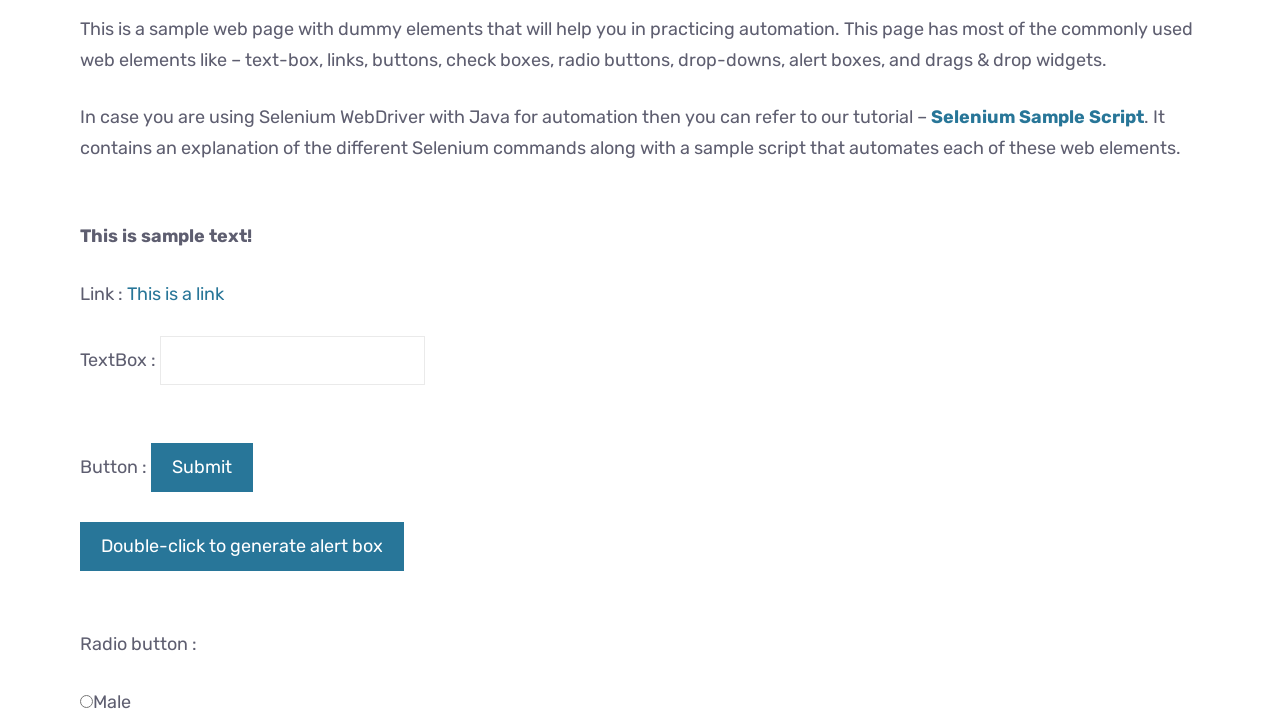